Tests that form submission is rejected when email field is left empty

Starting URL: https://davi-vert.vercel.app/index.html

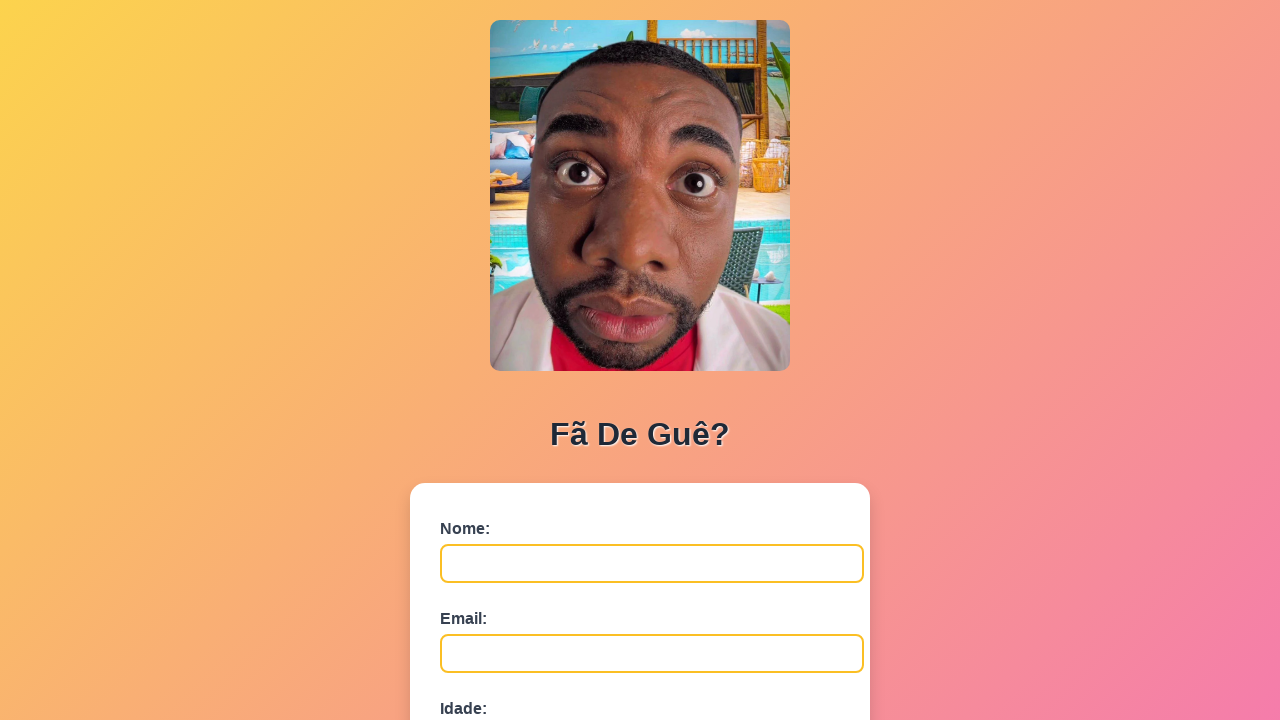

Filled name field with 'Sem Email' on #nome
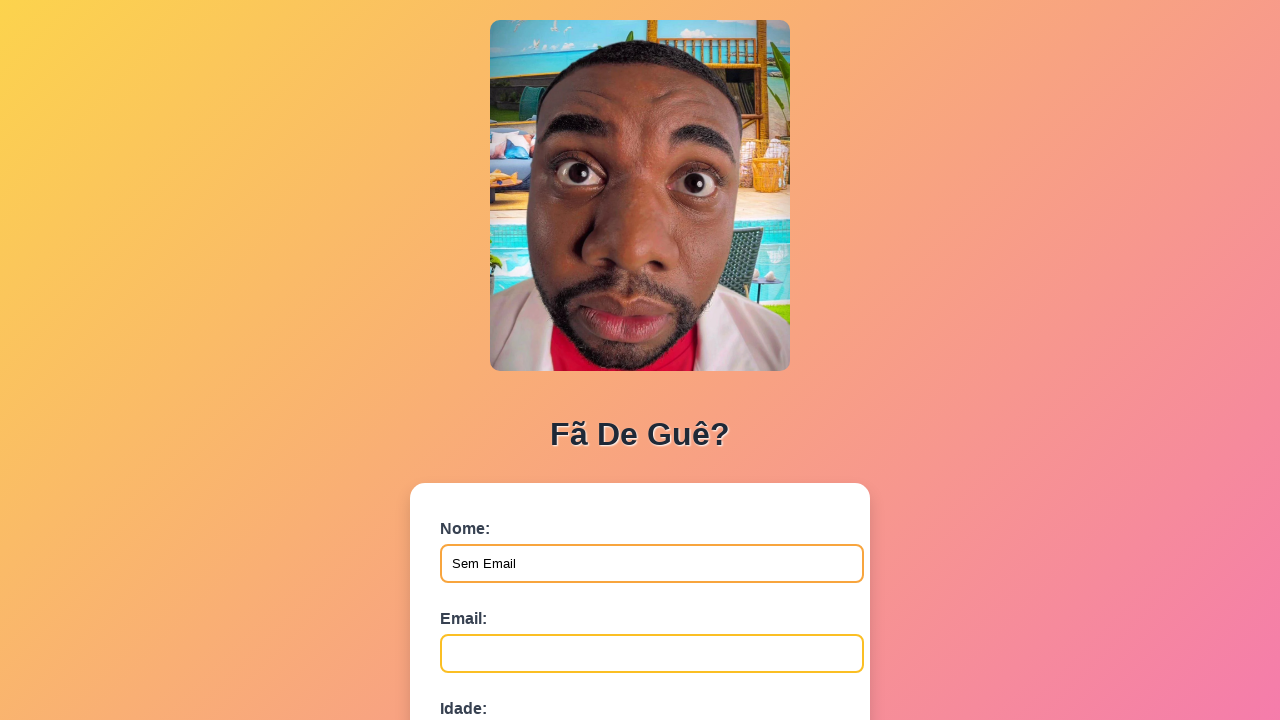

Filled age field with '30', email field left empty on #idade
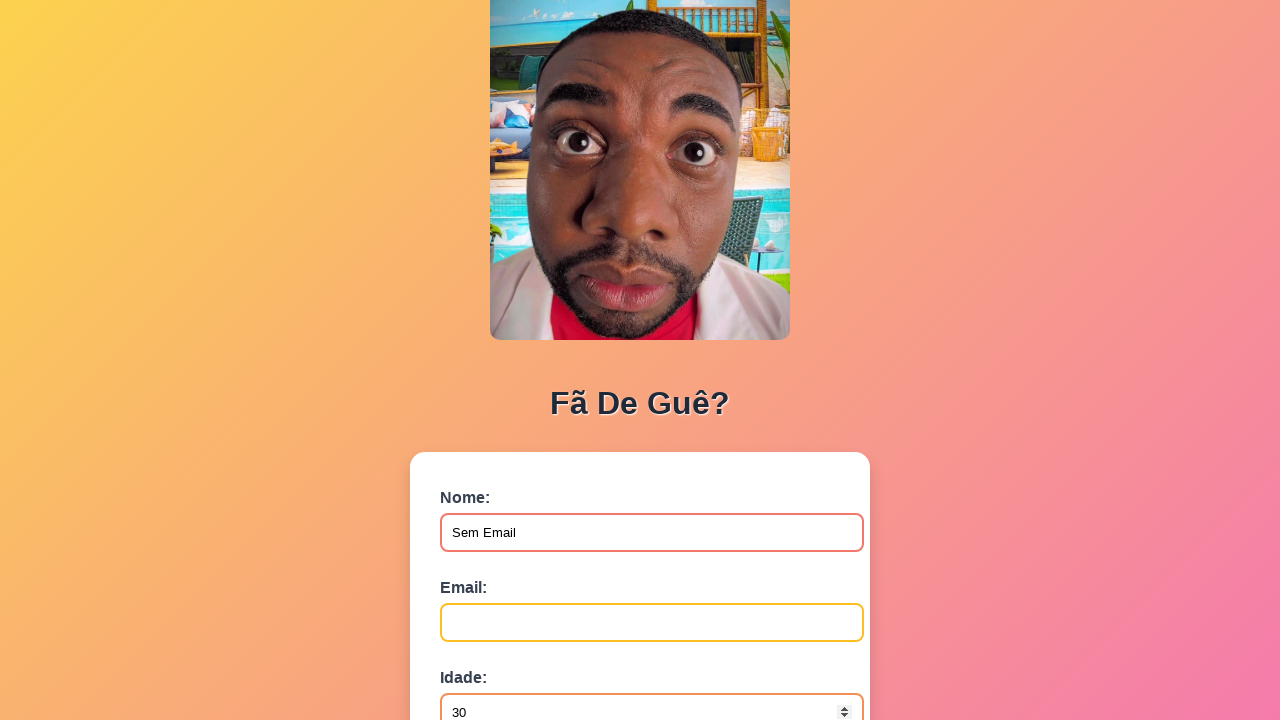

Clicked submit button with empty email field at (490, 569) on button[type='submit']
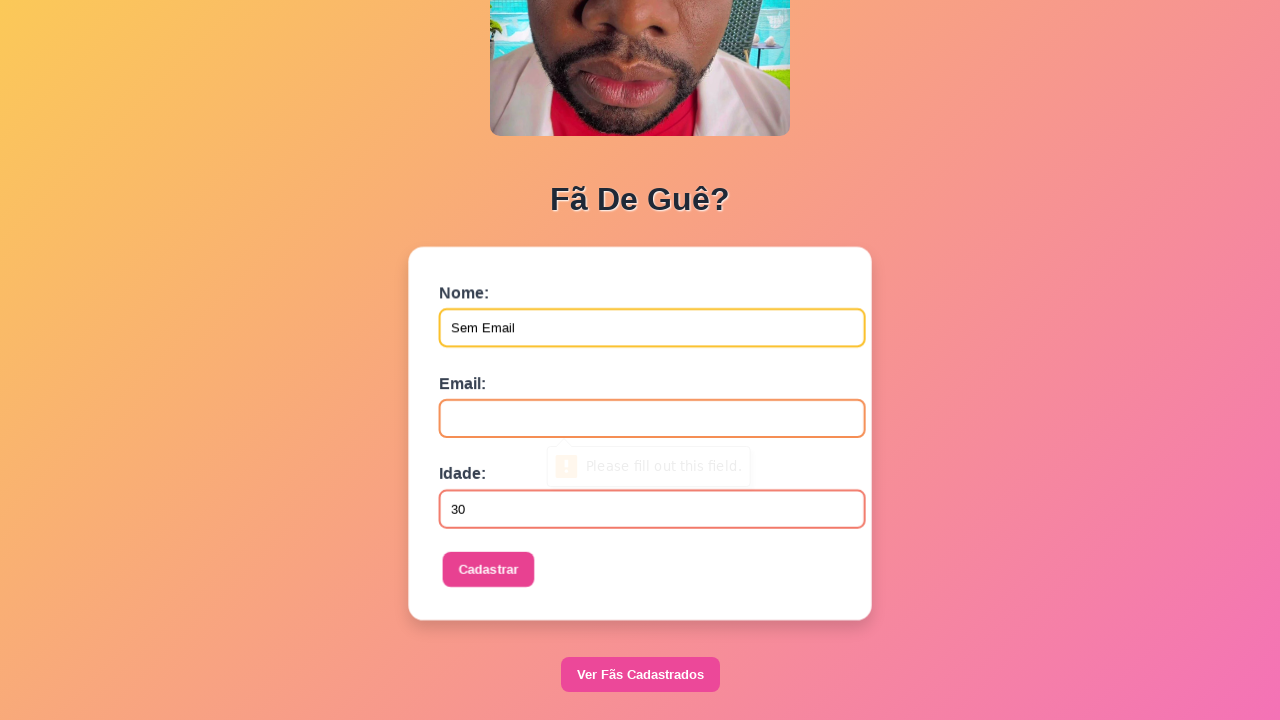

Waited for form submission to process
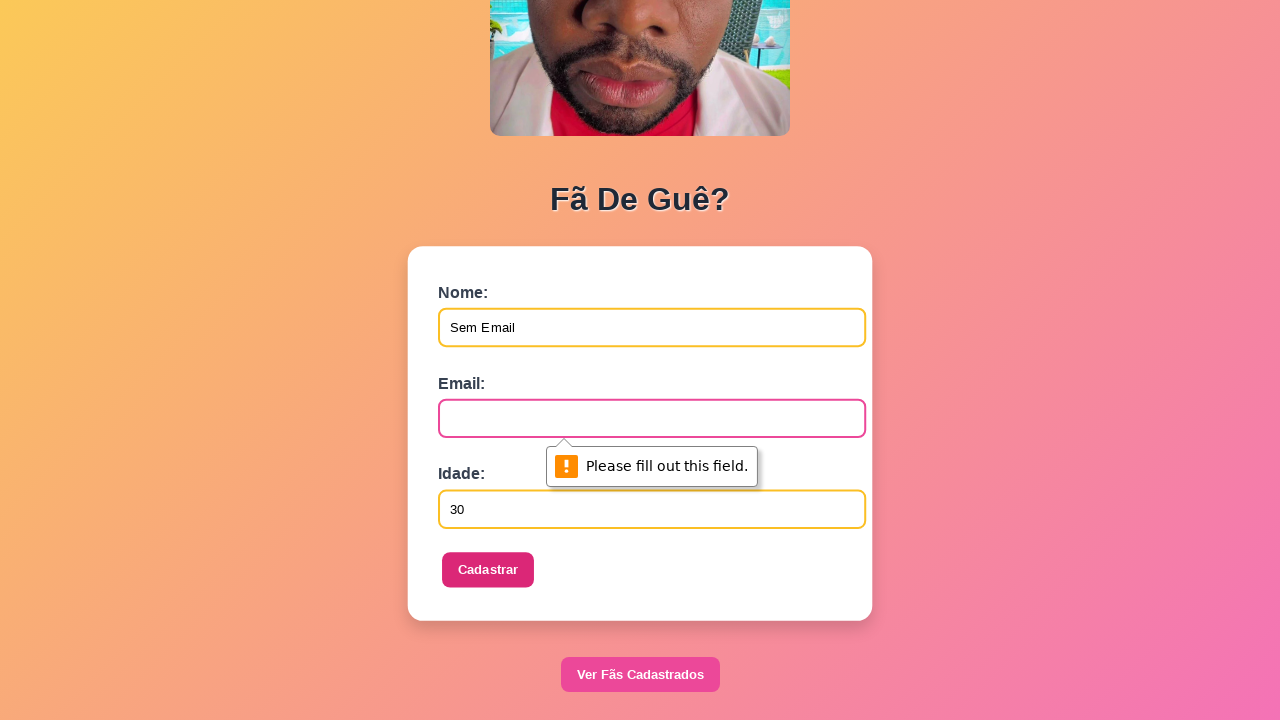

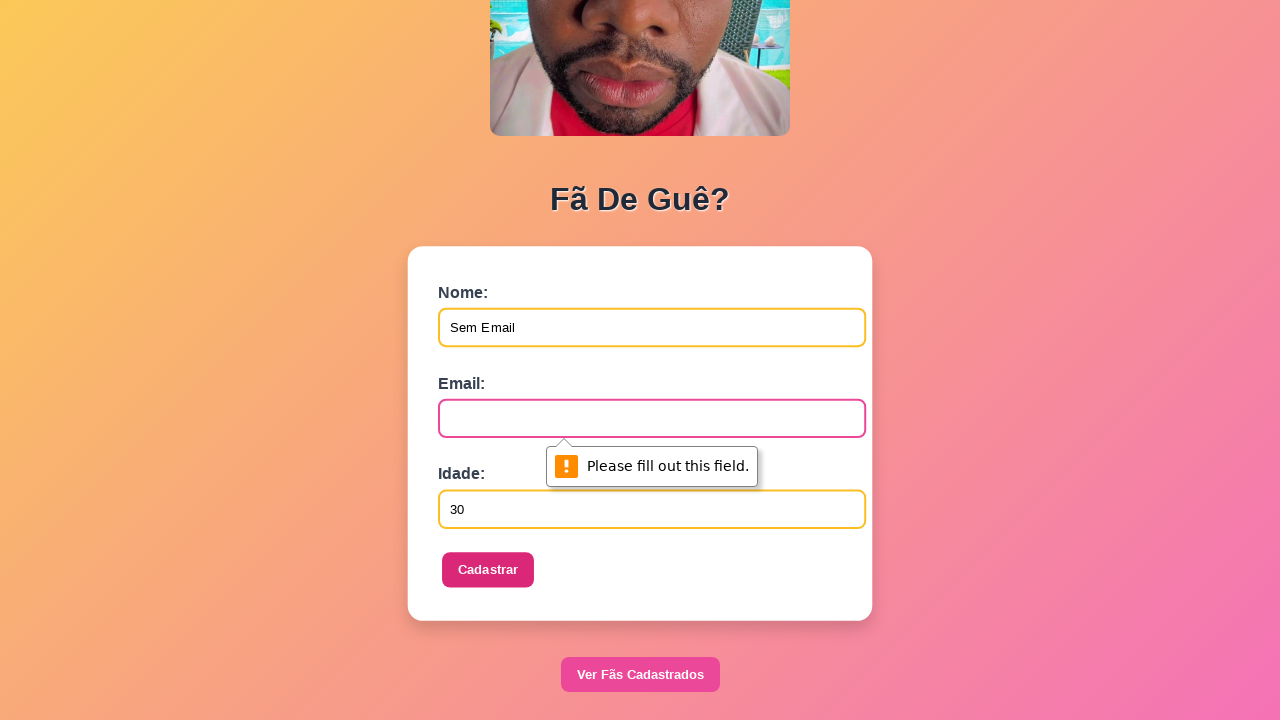